Tests that the side buttons (foo, bar, baz, qux) are present on the Challenging DOM page

Starting URL: https://the-internet.herokuapp.com/challenging_dom

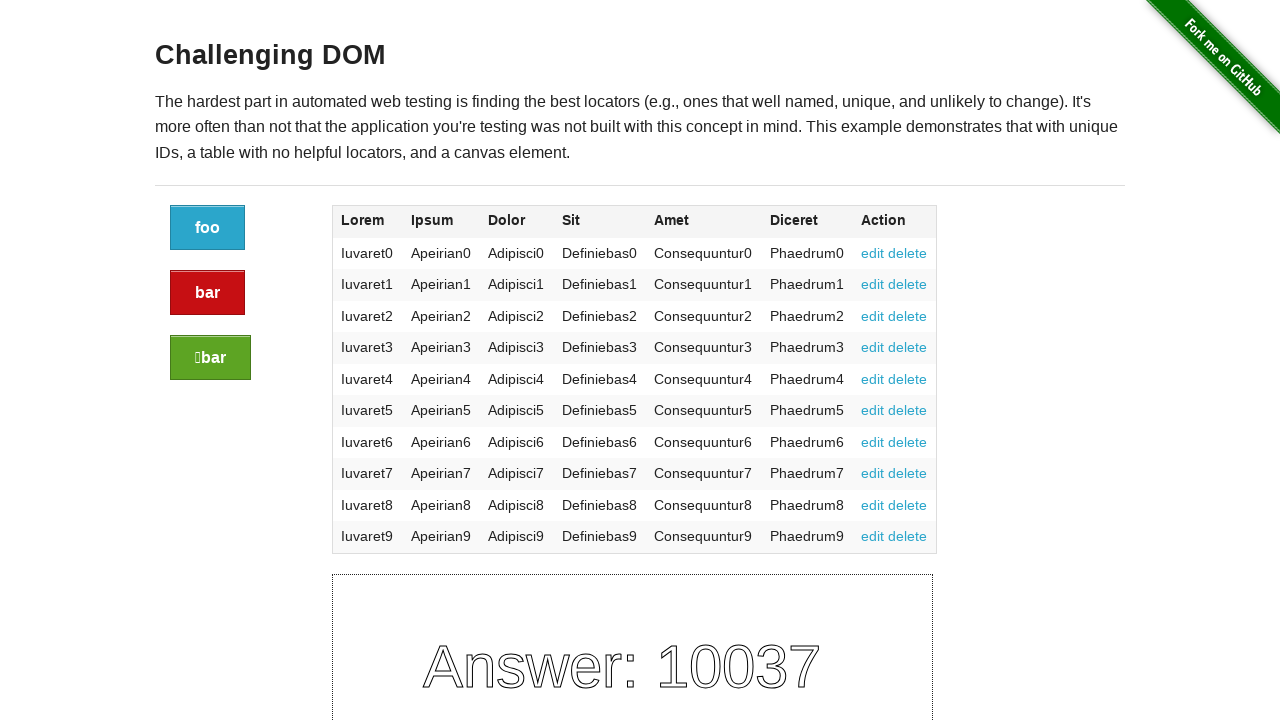

Navigated to Challenging DOM page
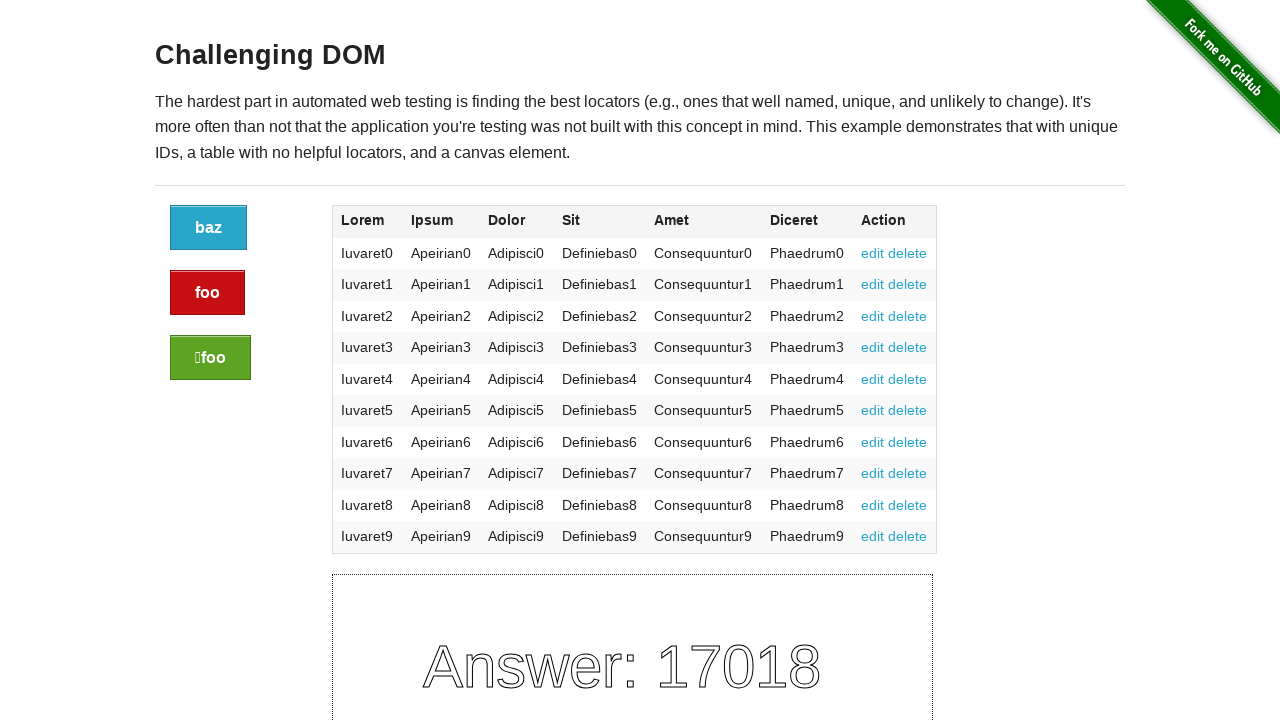

Page loaded and h3 element appeared
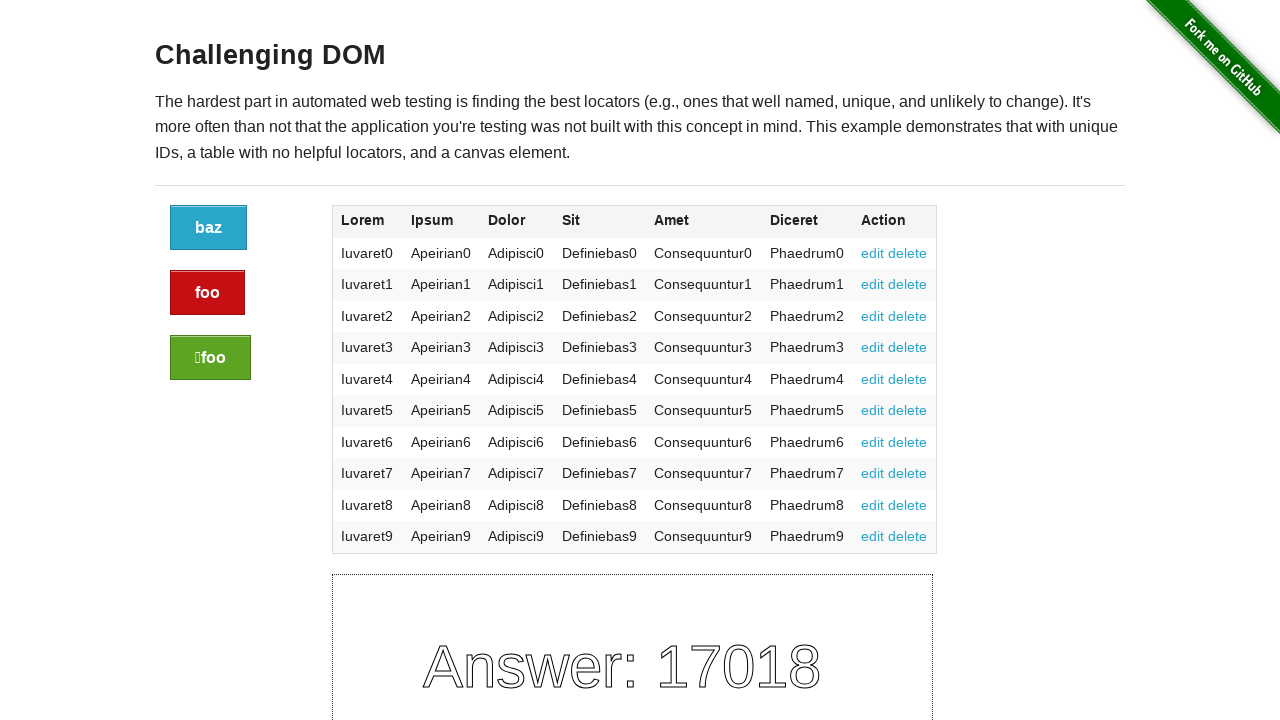

Located 3 side buttons (foo, bar, baz, qux)
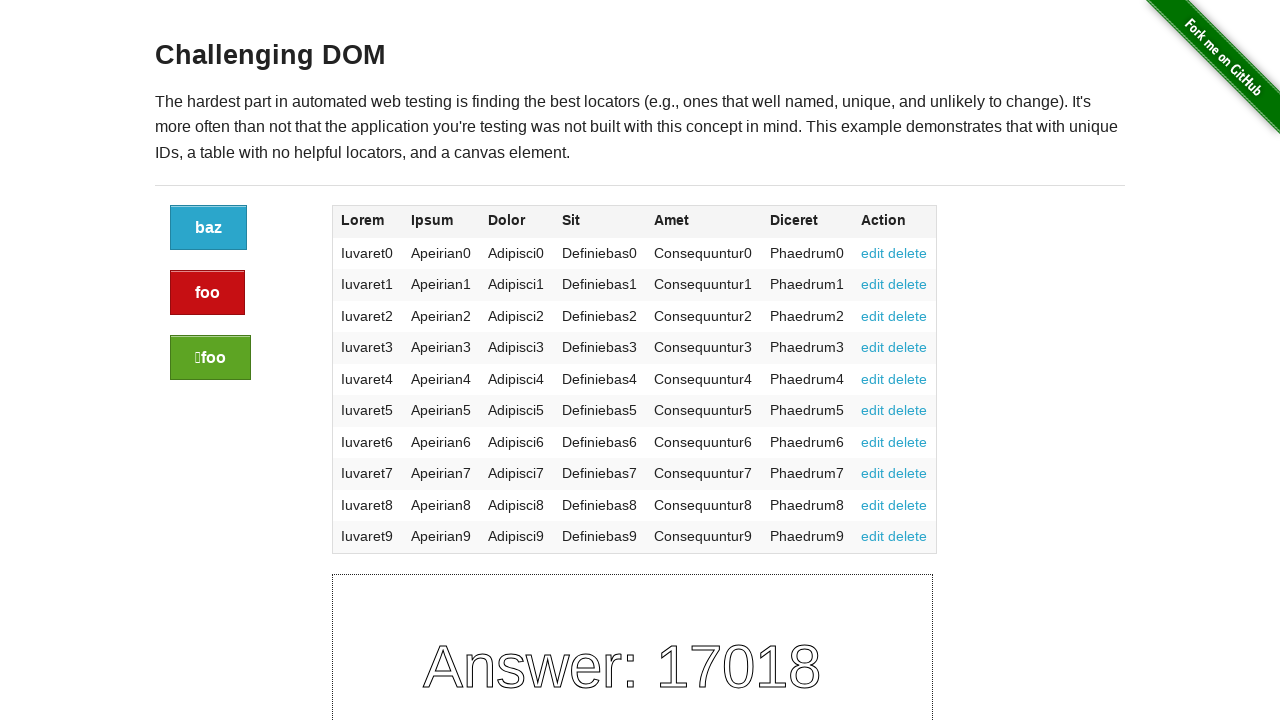

Verified that at least 3 side buttons are present
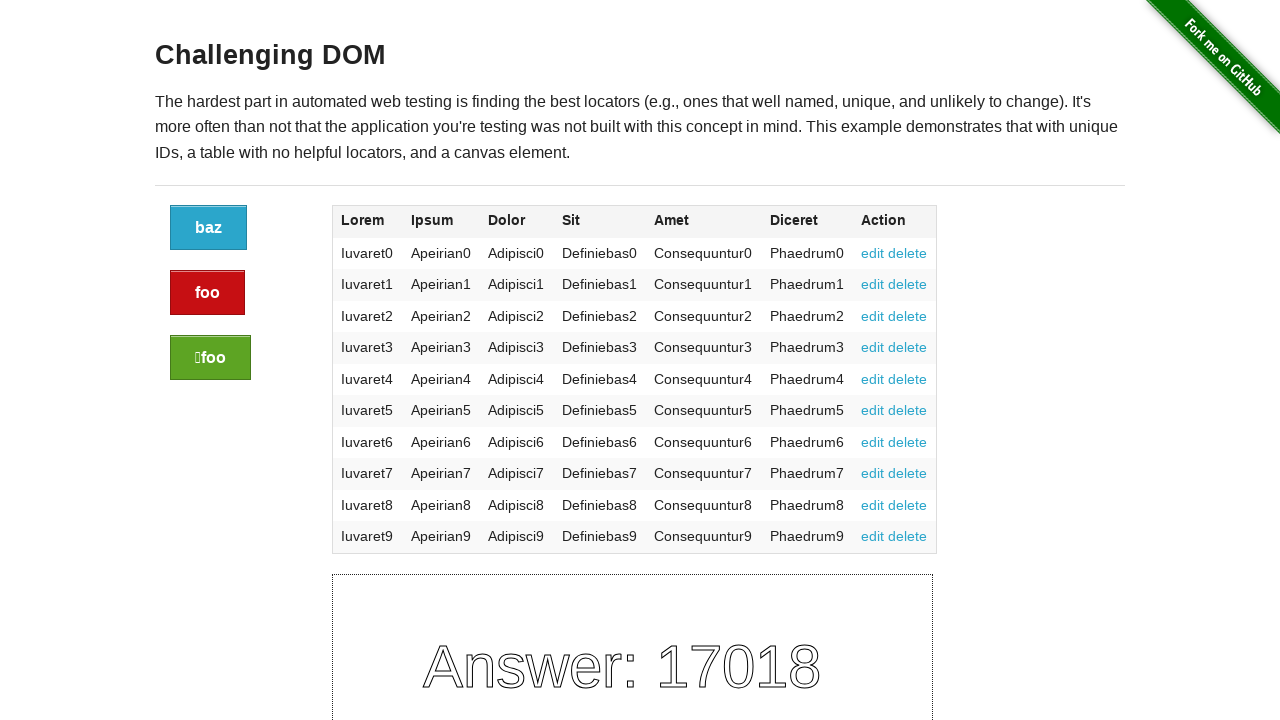

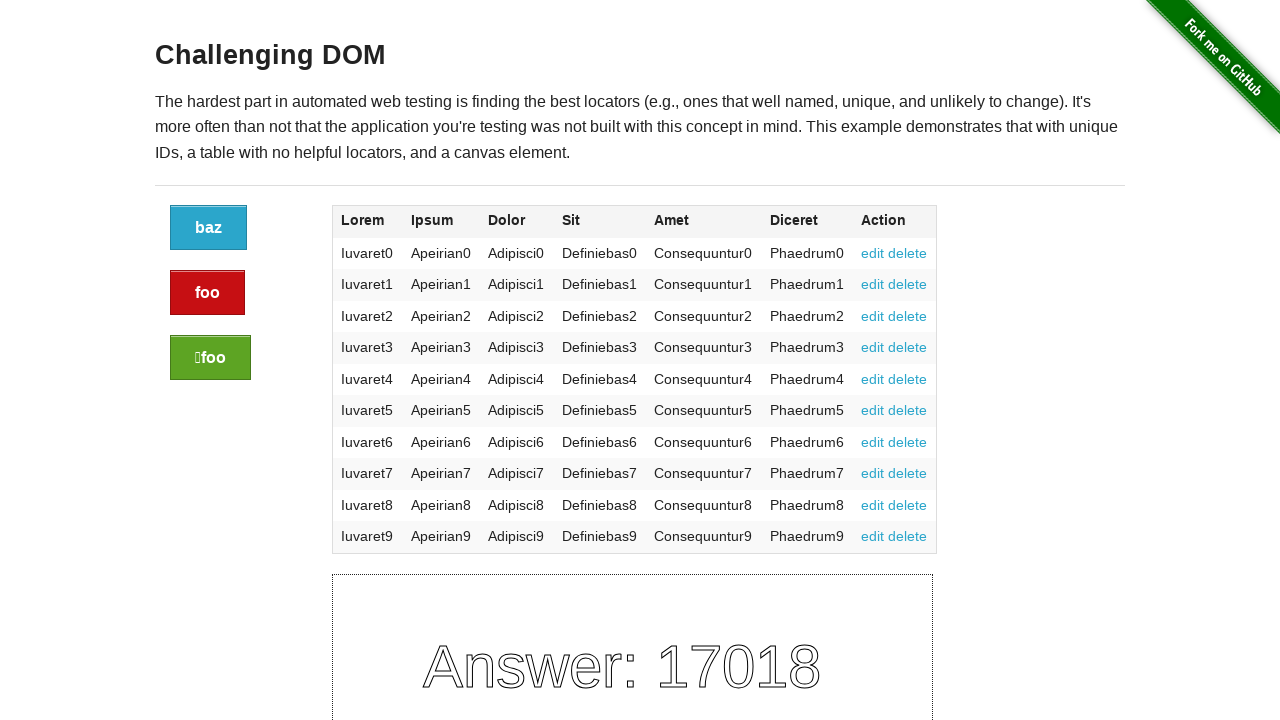